Tests JavaScript Alert popup by clicking the JS Alert button, accepting the alert, and verifying the result message displays correctly.

Starting URL: https://the-internet.herokuapp.com/javascript_alerts

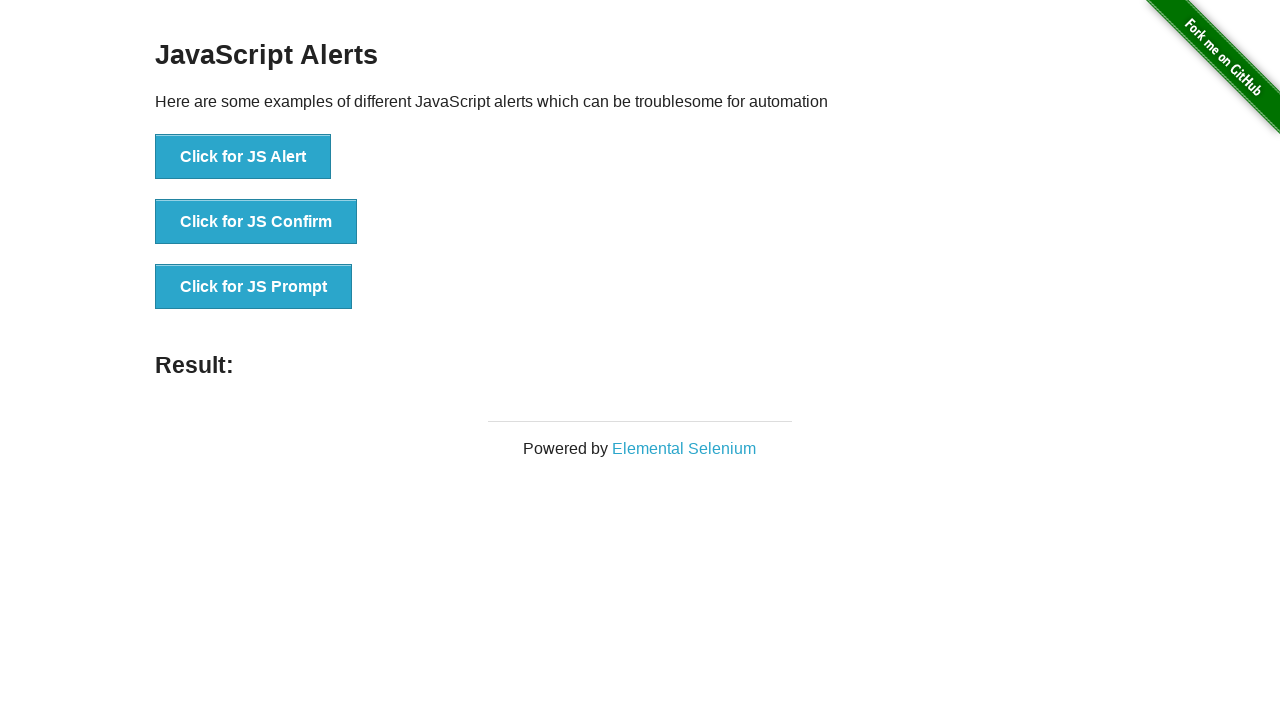

Clicked JS Alert button at (243, 157) on button[onclick*='jsAlert']
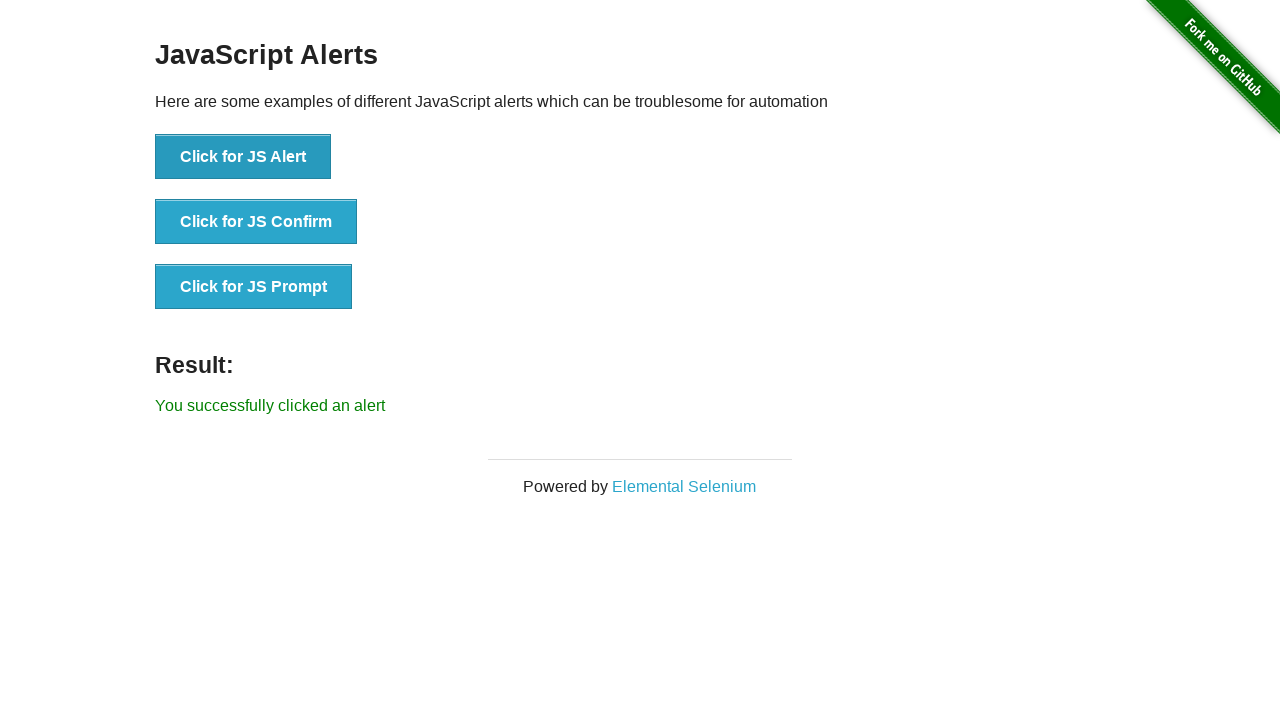

Set up dialog handler to accept alerts
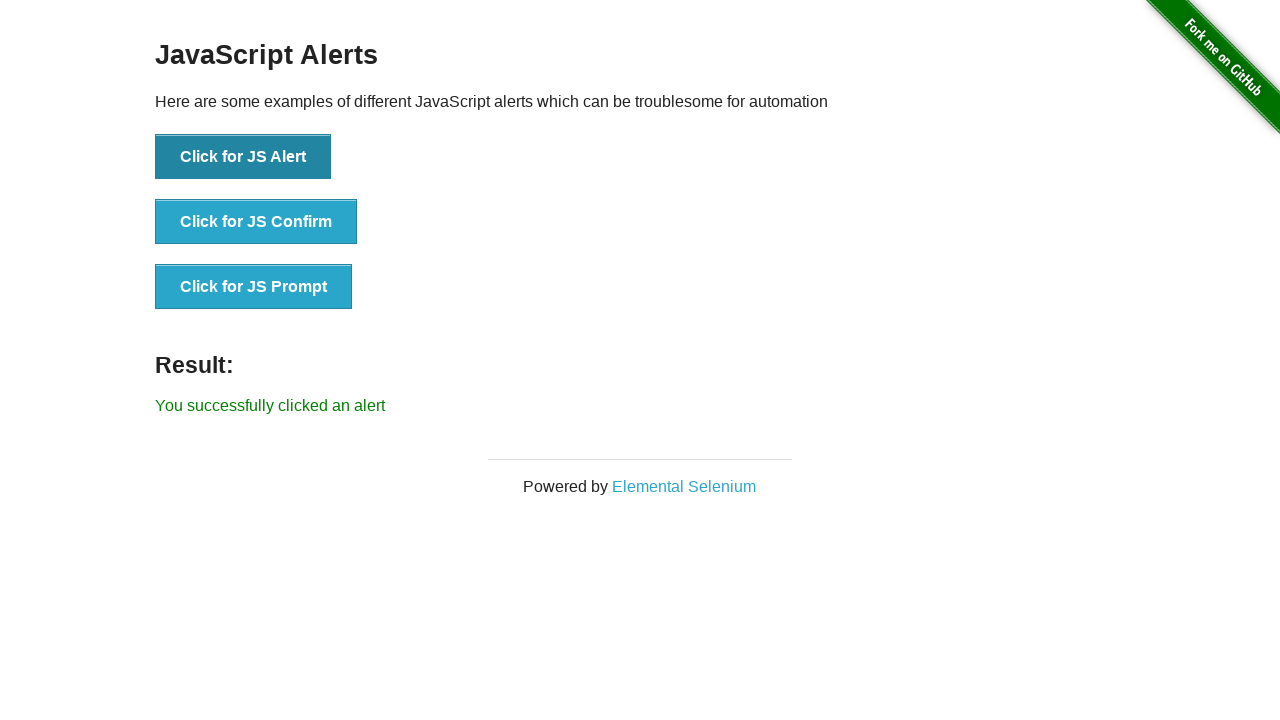

Clicked JS Alert button to trigger alert dialog at (243, 157) on button[onclick*='jsAlert']
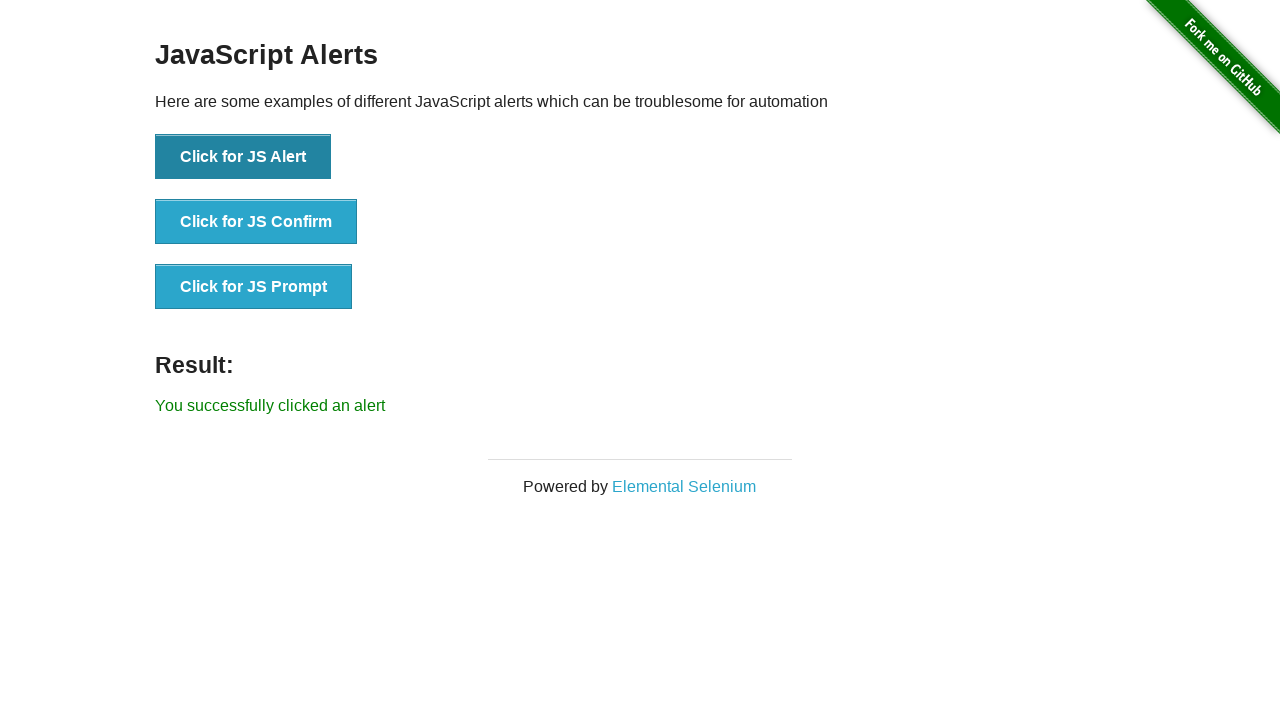

Result message element loaded
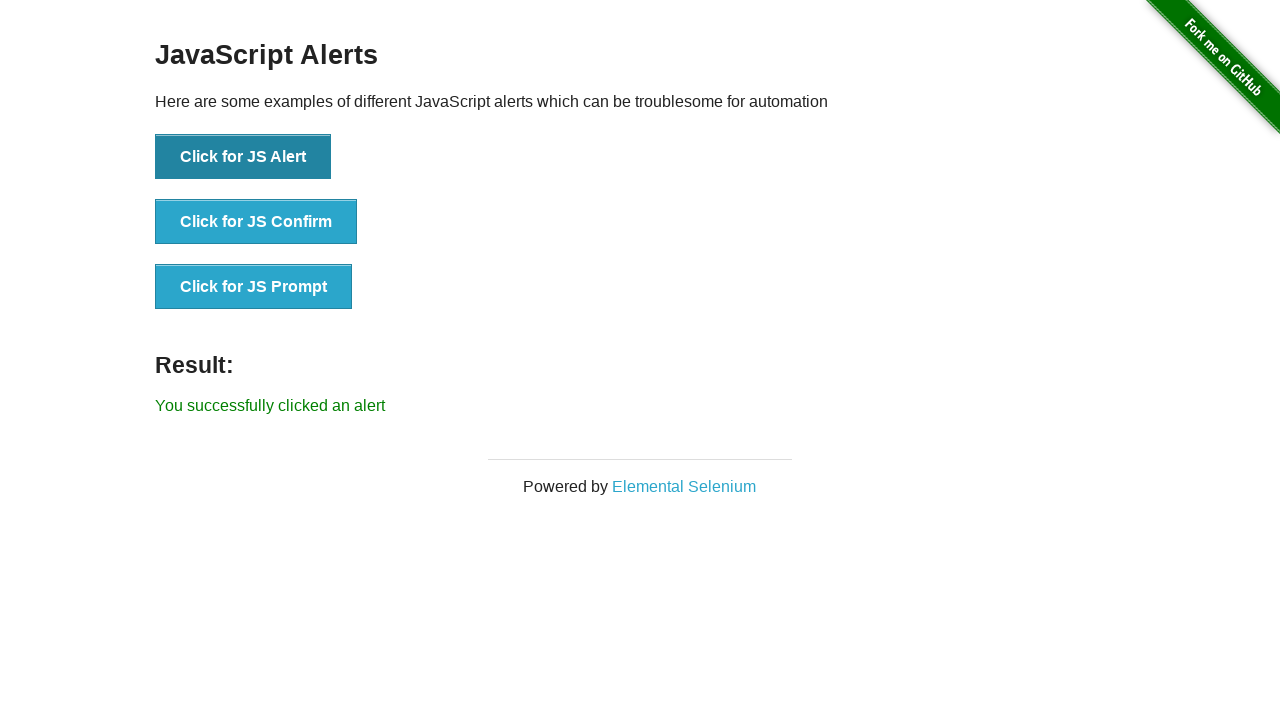

Retrieved result message text
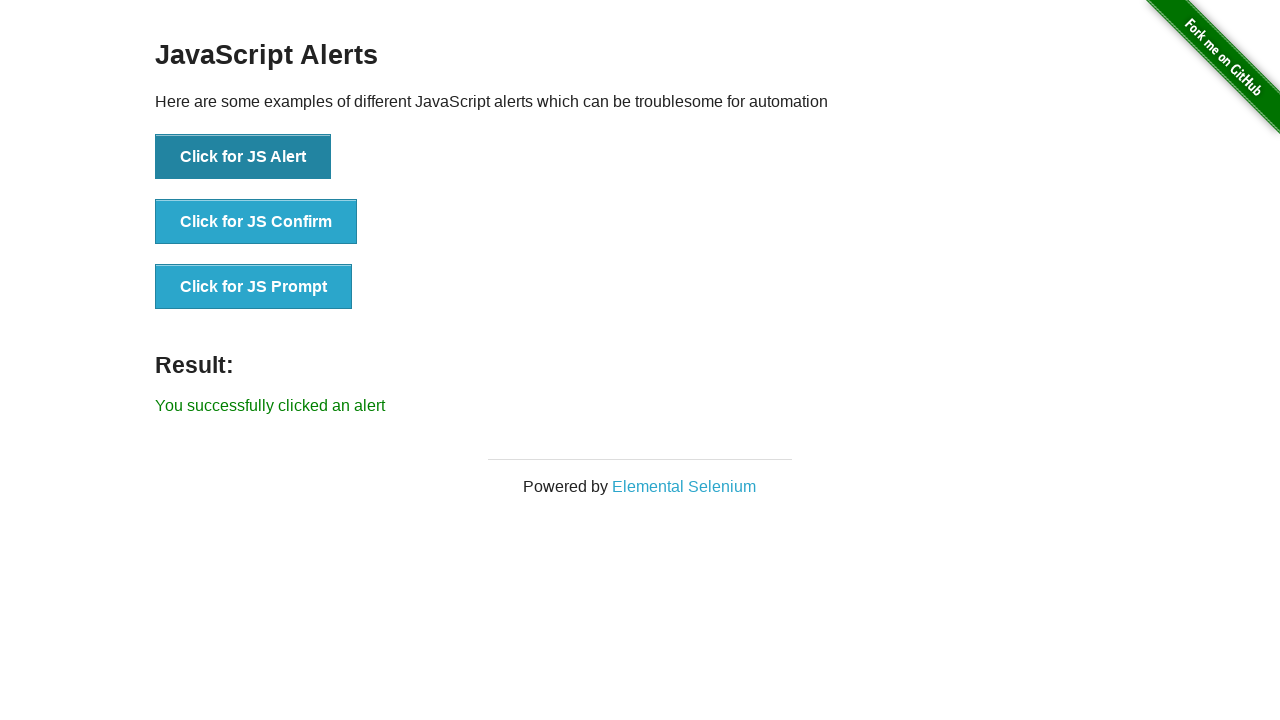

Verified result message displays correct text: 'You successfully clicked an alert'
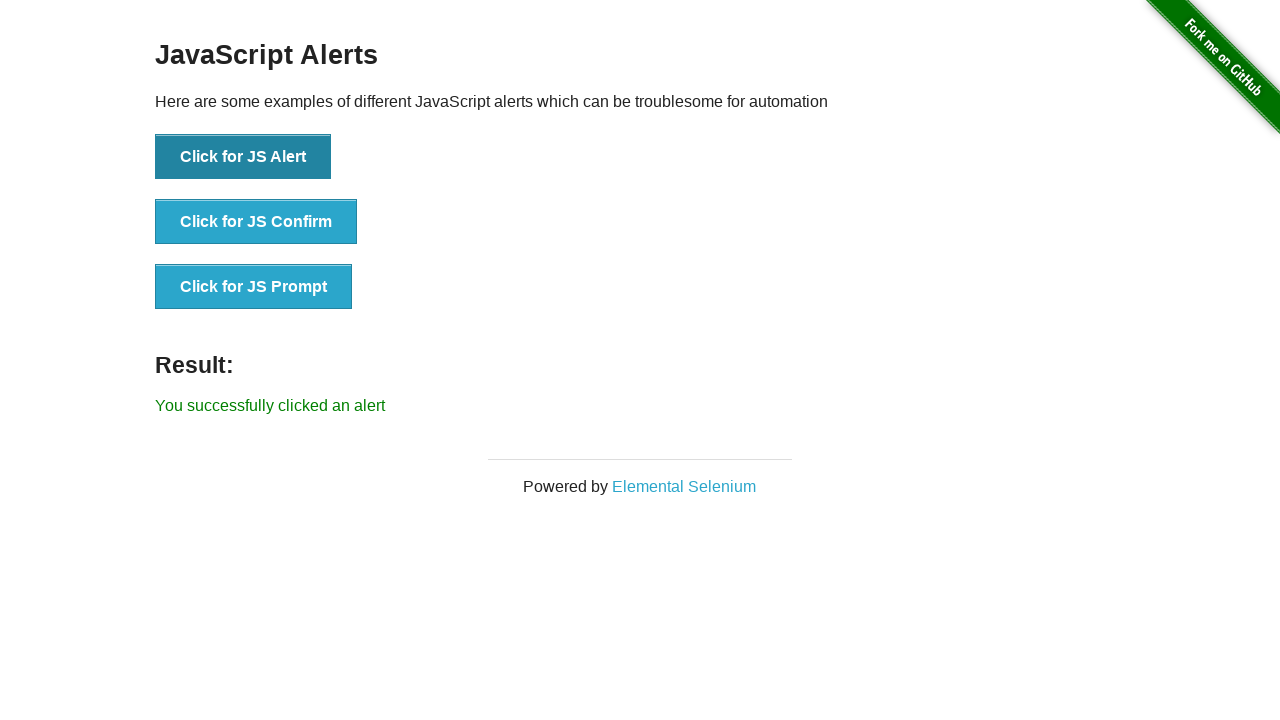

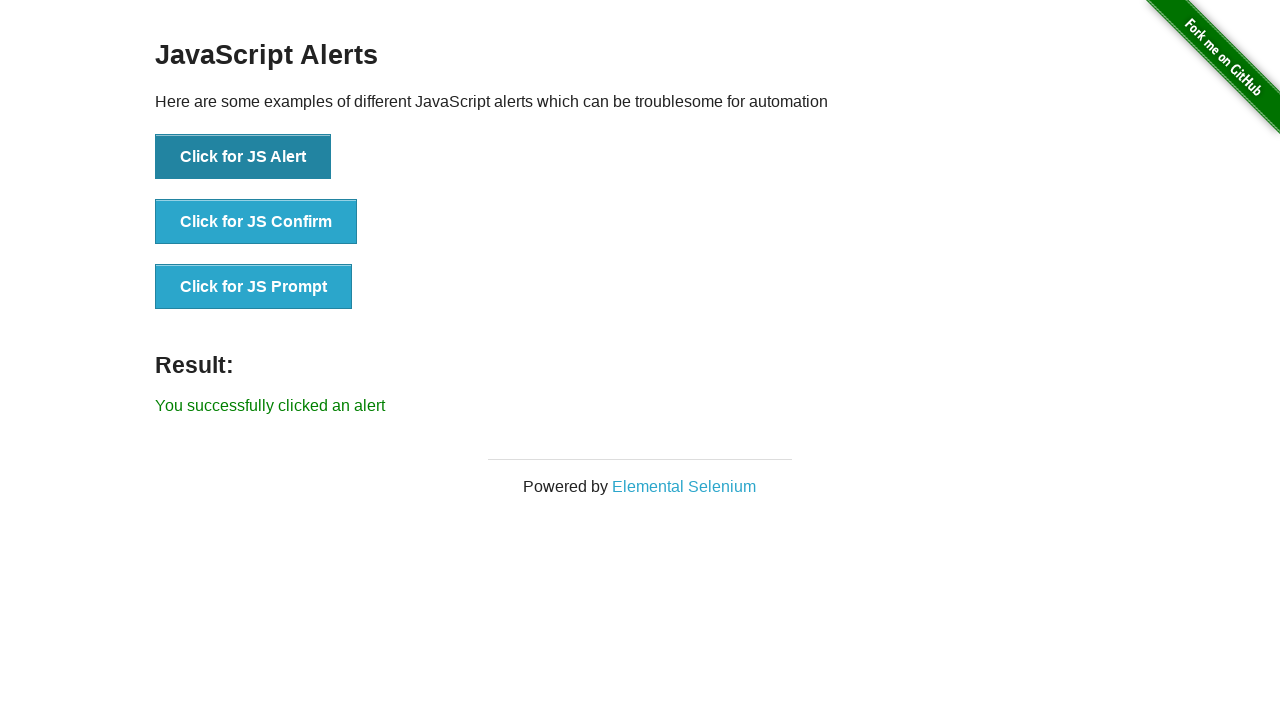